Tests keyboard key press functionality by sending the space key to an element and then using the keyboard to send the left arrow key, verifying the displayed result text after each key press.

Starting URL: http://the-internet.herokuapp.com/key_presses

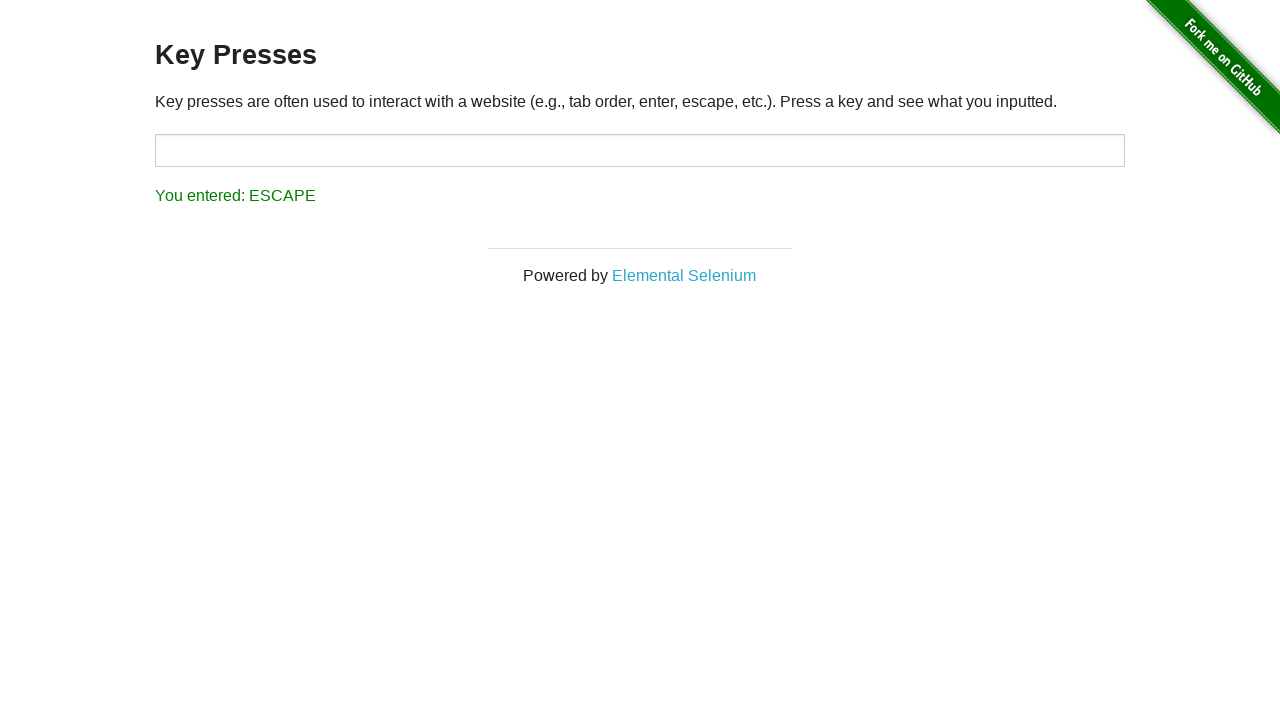

Pressed Space key on target element on #target
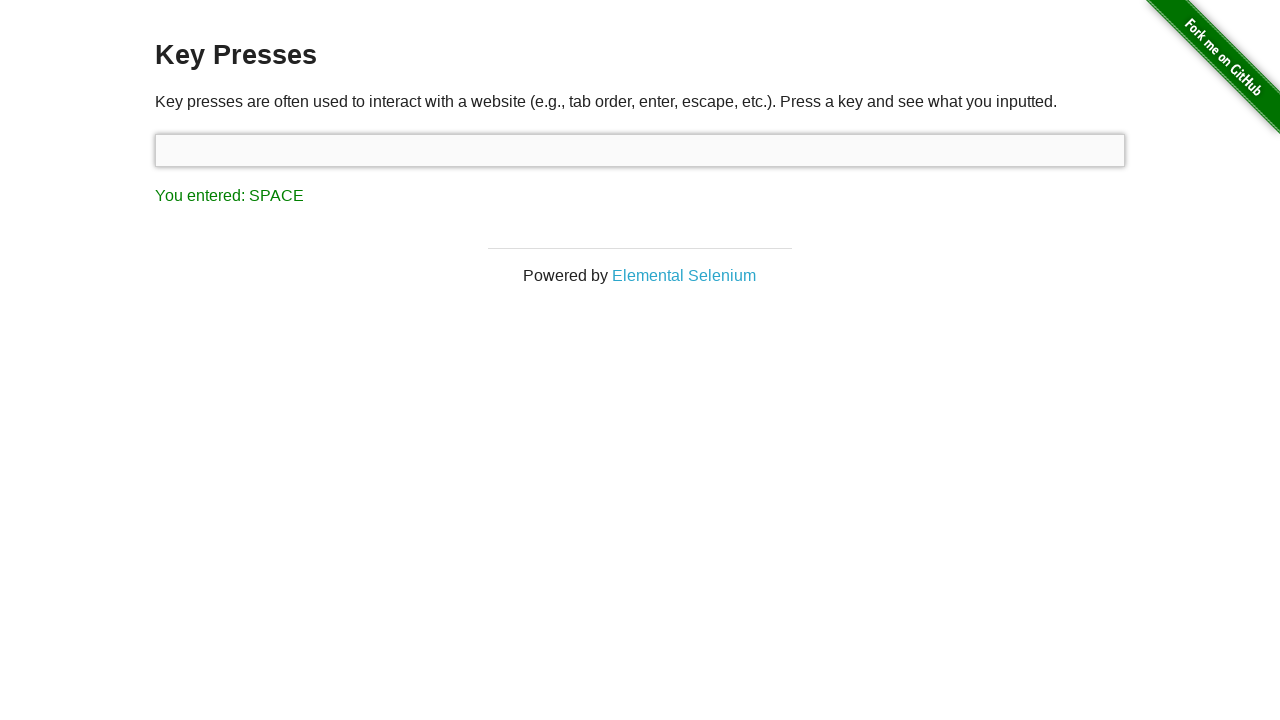

Result element loaded after Space key press
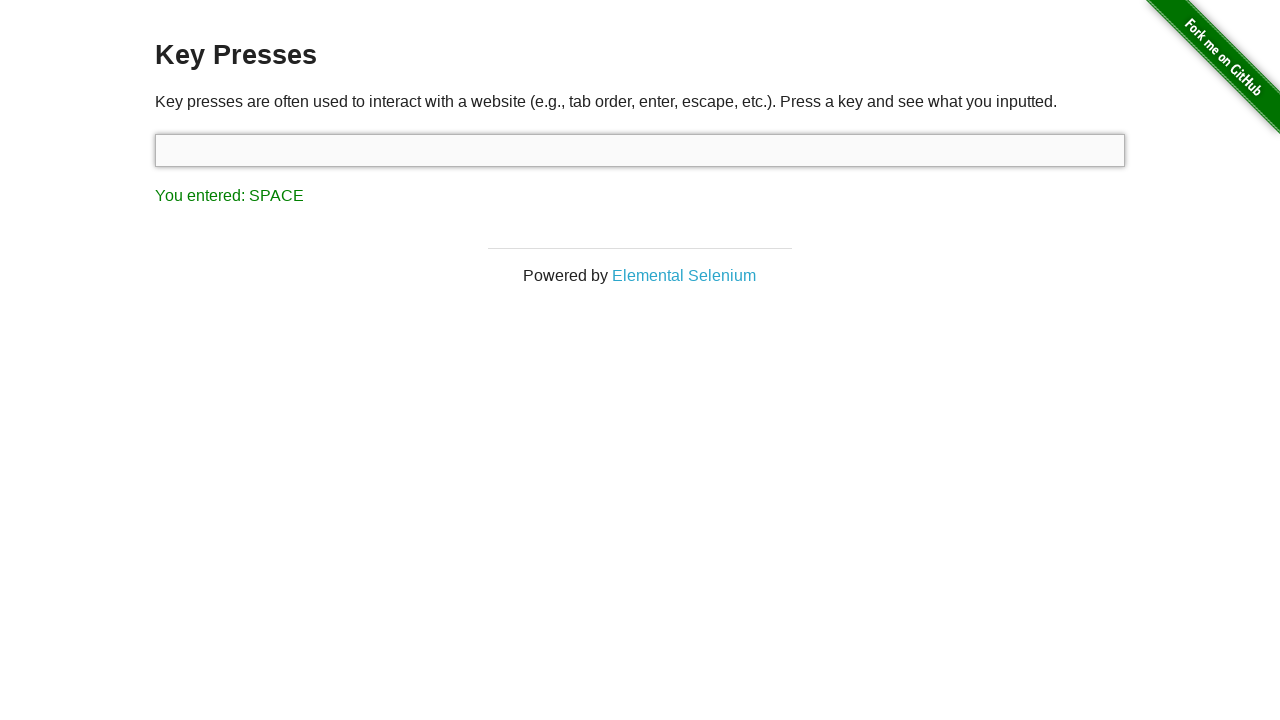

Verified result text shows 'You entered: SPACE'
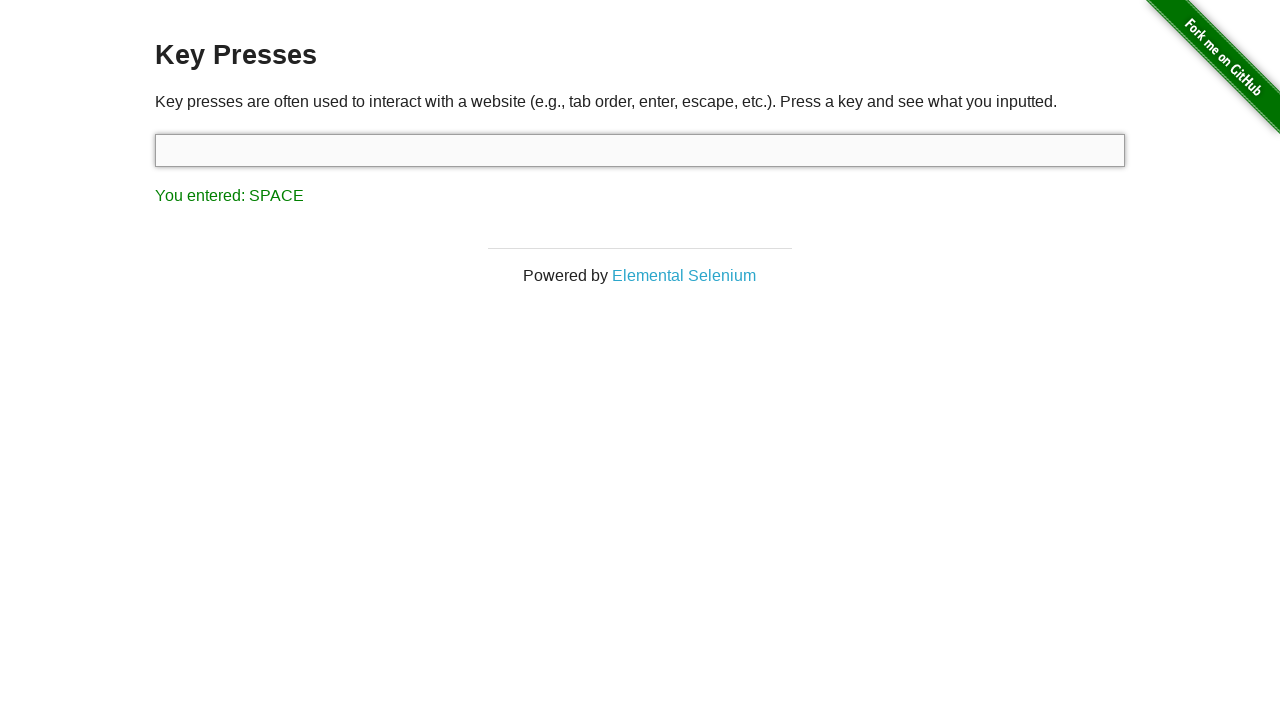

Pressed ArrowLeft key
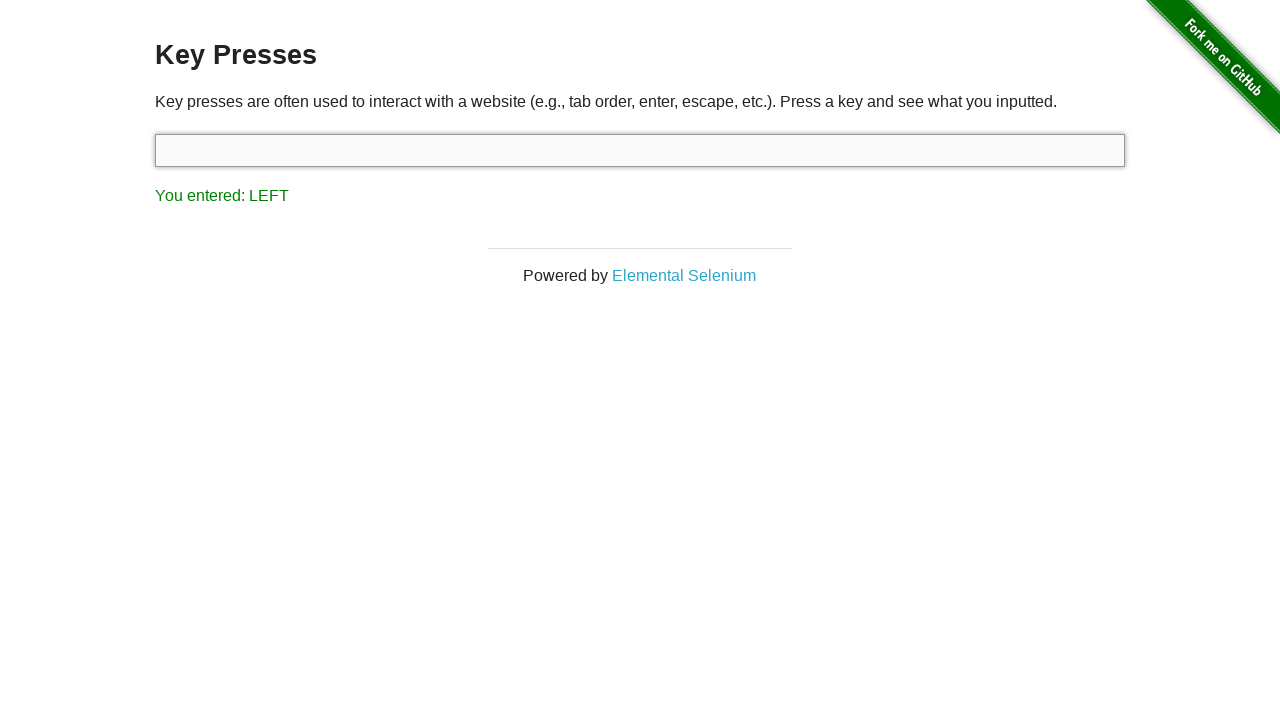

Verified result text shows 'You entered: LEFT'
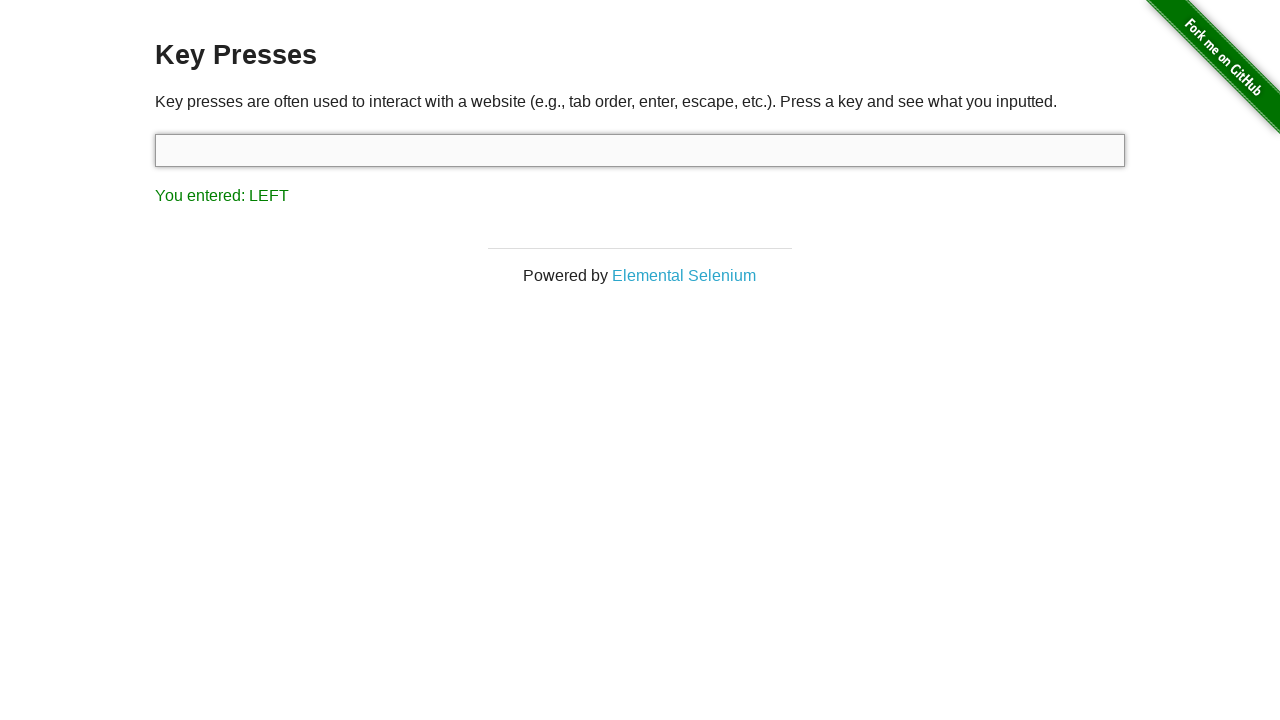

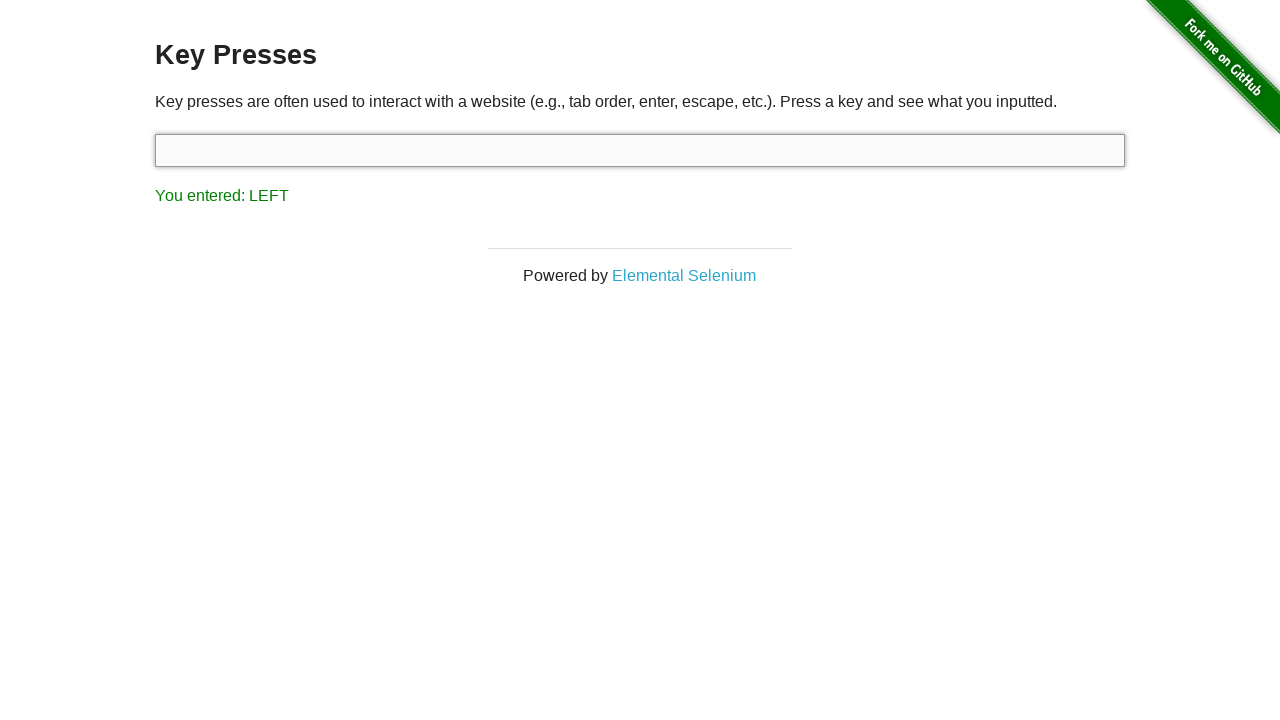